Tests drag and drop functionality by dragging an image element into a box element

Starting URL: http://formy-project.herokuapp.com/dragdrop

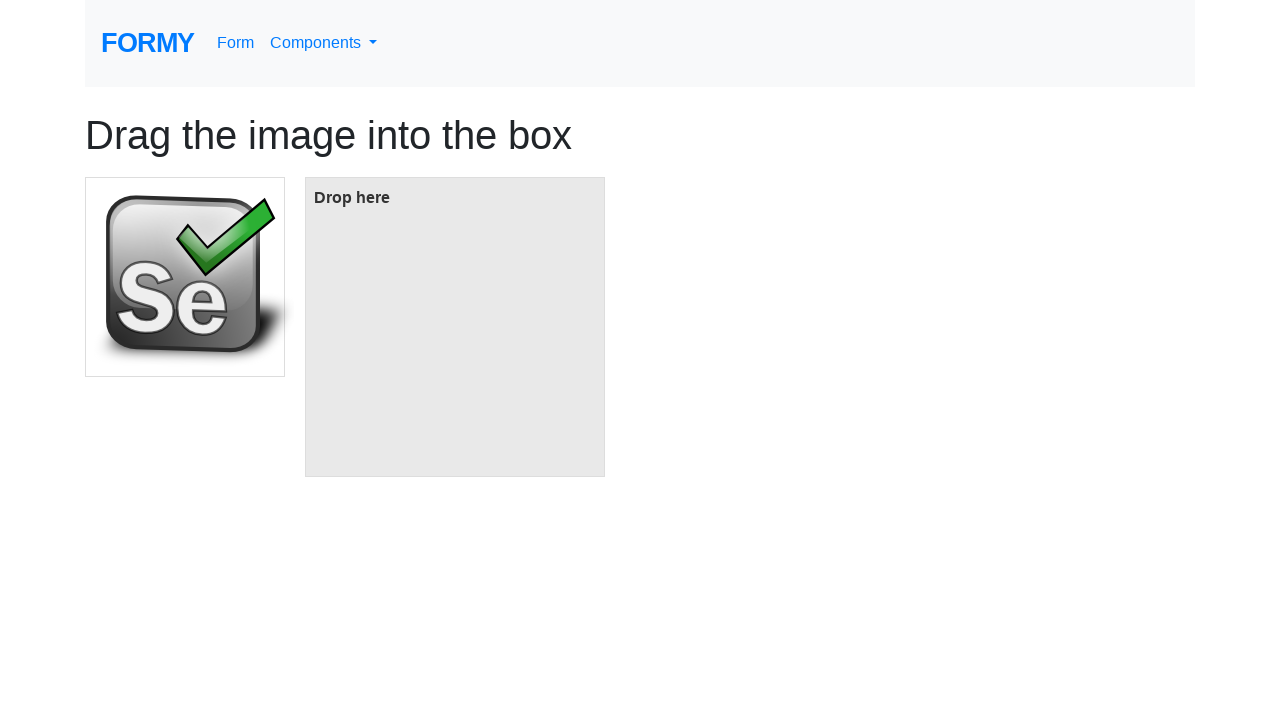

Located the image element to drag
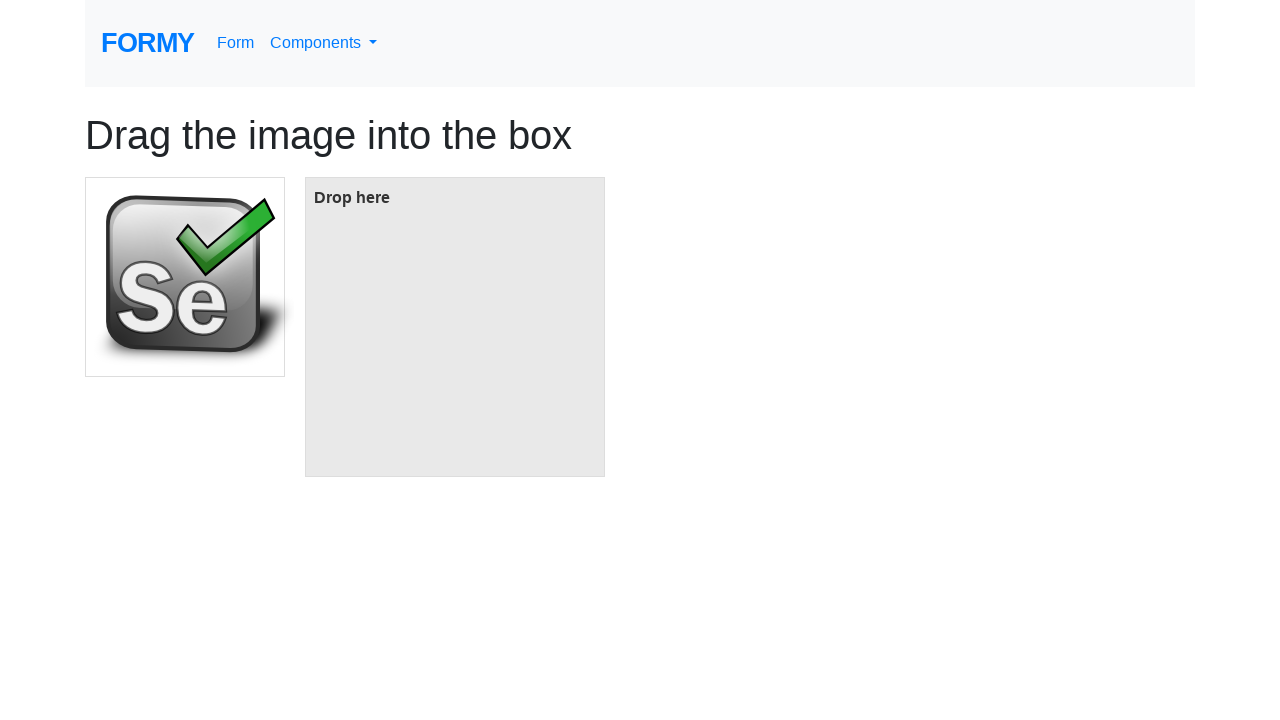

Located the target box element
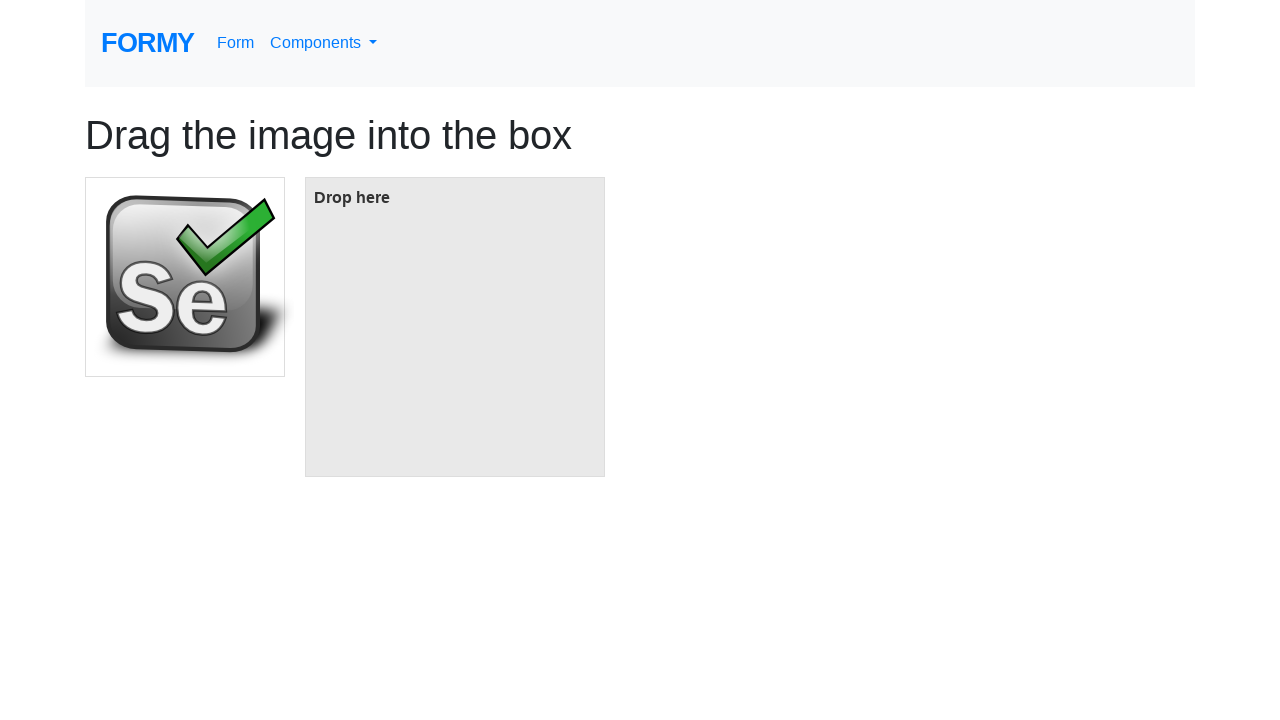

Dragged image element into box element at (455, 327)
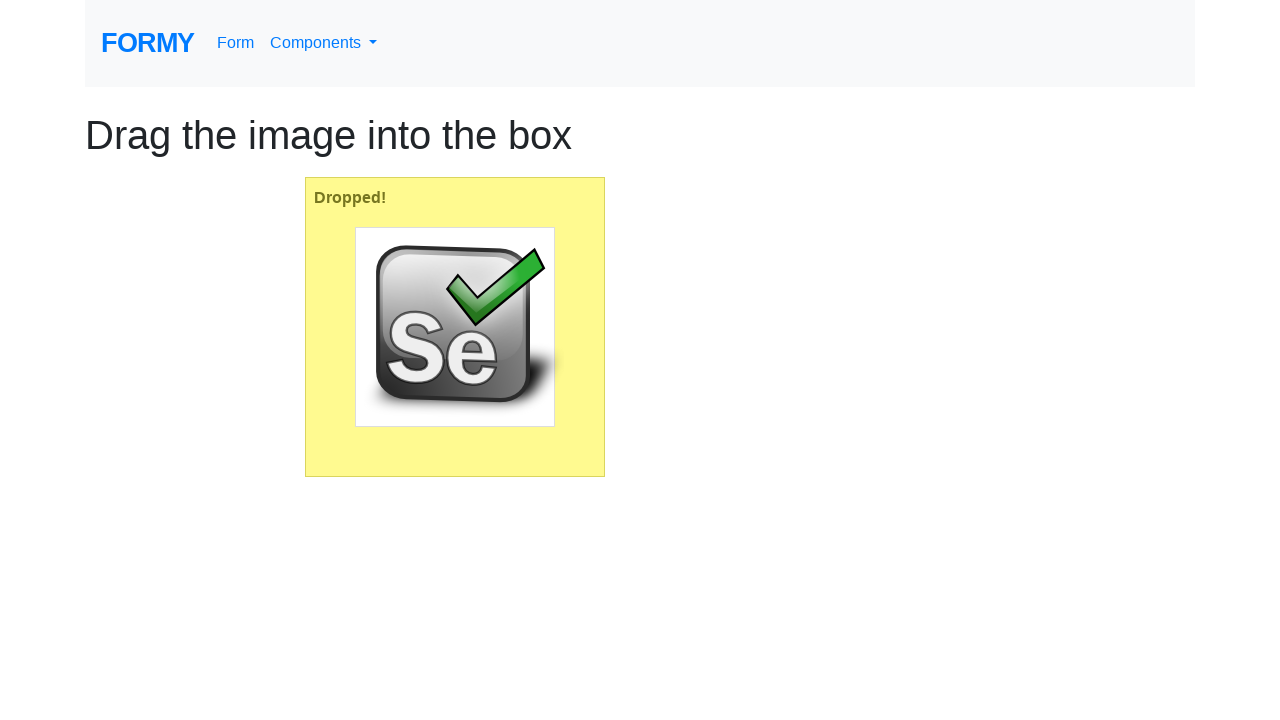

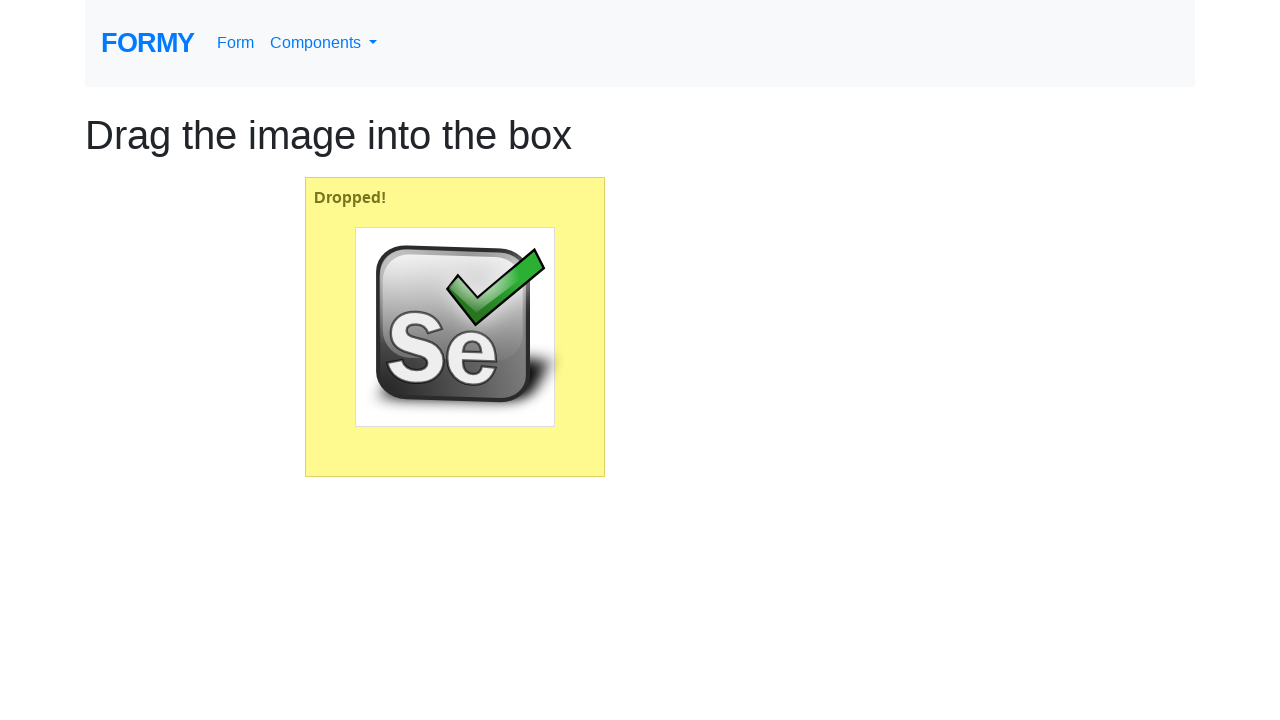